Tests web table interaction on a selector practice page by selecting users via checkboxes and verifying table row elements are present

Starting URL: https://selectorshub.com/xpath-practice-page/

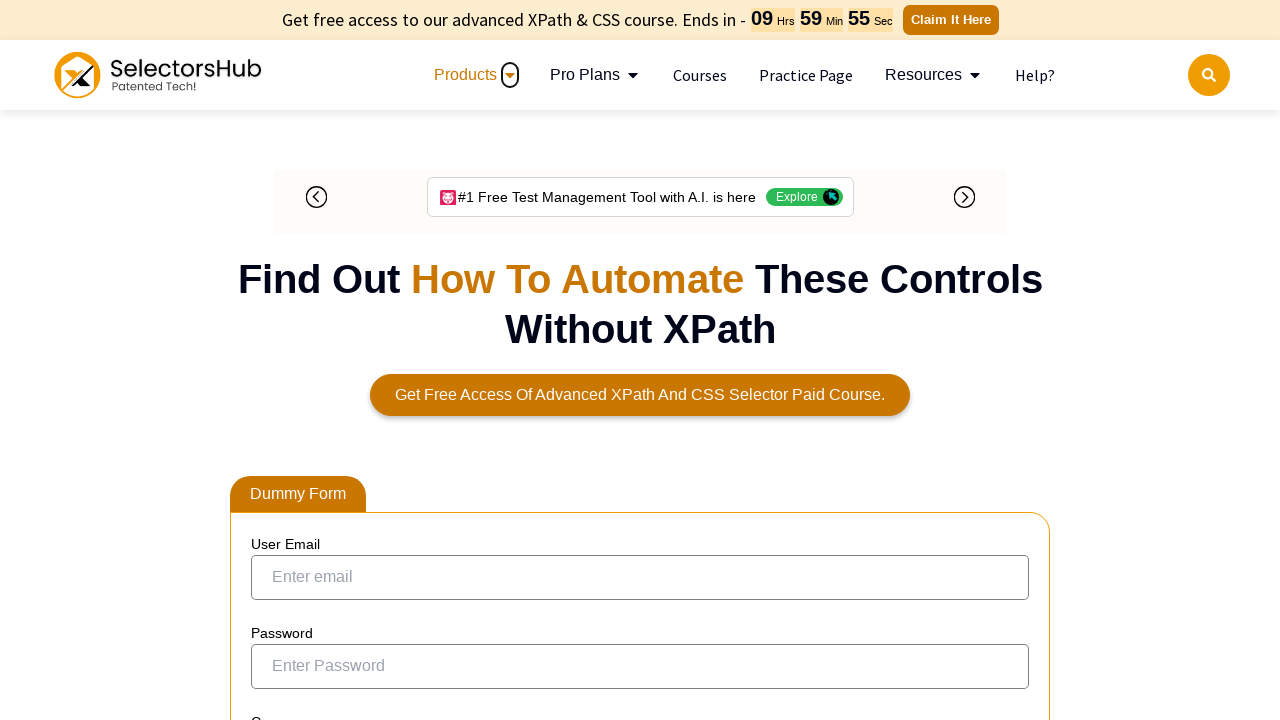

Web table loaded and Garry.White element found
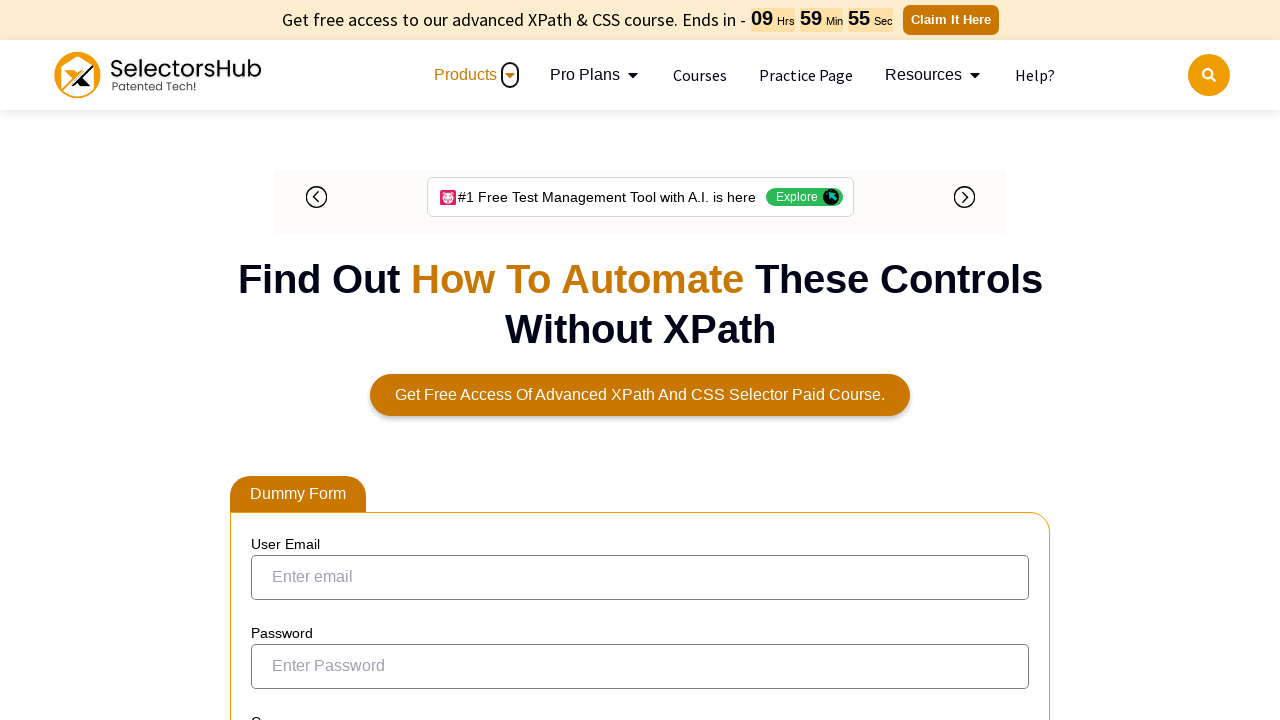

Selected Kevin.Mathews checkbox at (274, 360) on xpath=//a[text()='Kevin.Mathews']//parent::td/preceding-sibling::td/input
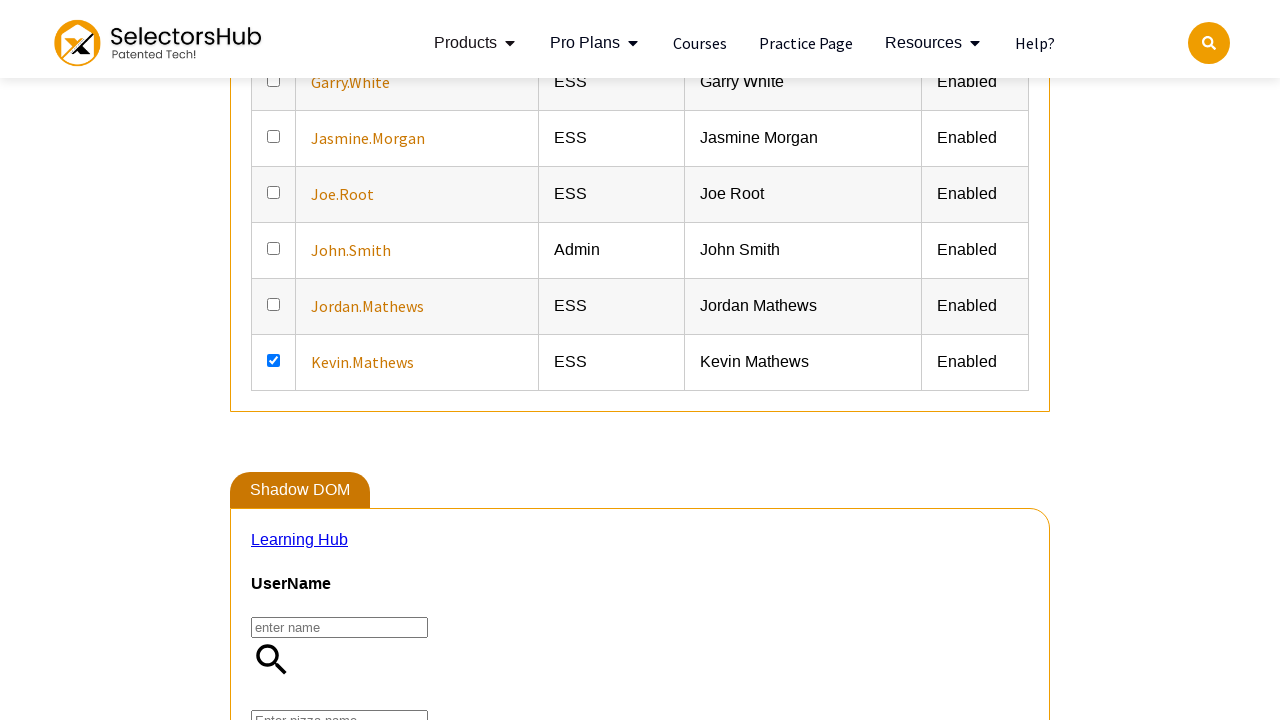

Selected Garry.White checkbox at (274, 72) on xpath=//a[text()='Garry.White']//parent::td/preceding-sibling::td/input
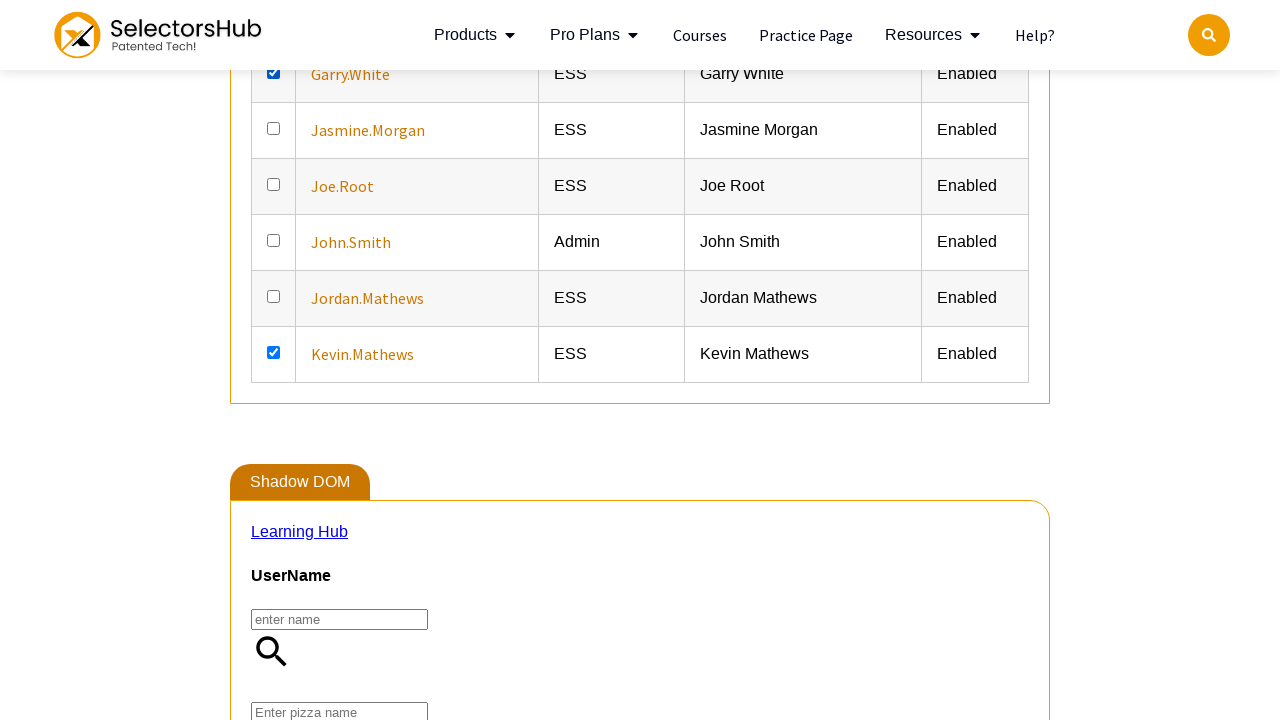

Selected Jasmine.Morgan checkbox at (274, 128) on xpath=//a[text()='Jasmine.Morgan']//parent::td/preceding-sibling::td/input
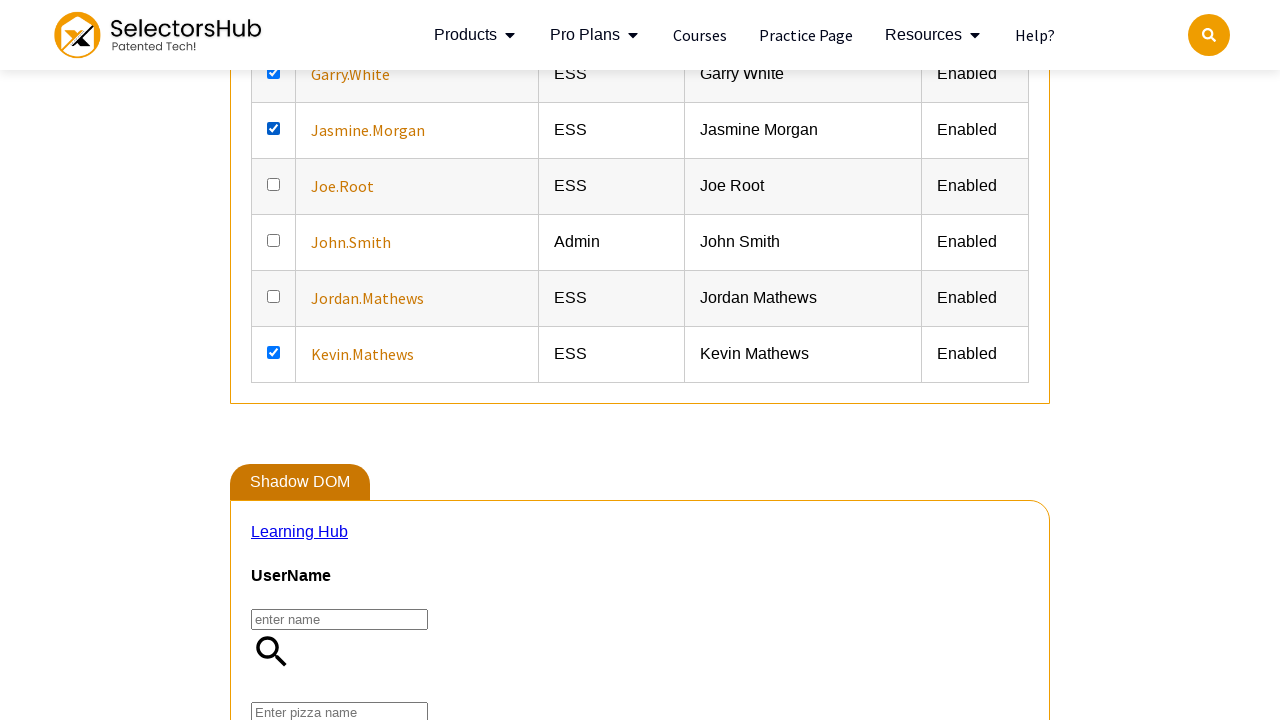

Verified table row elements for Garry.White are present
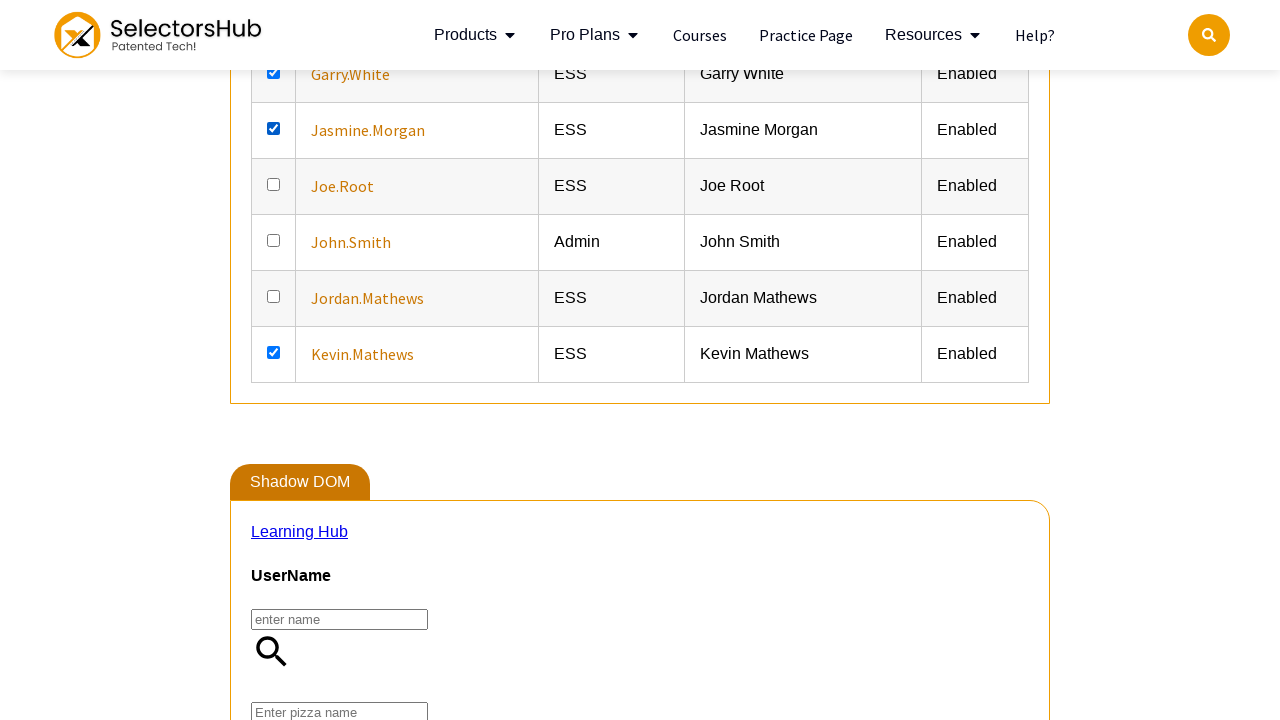

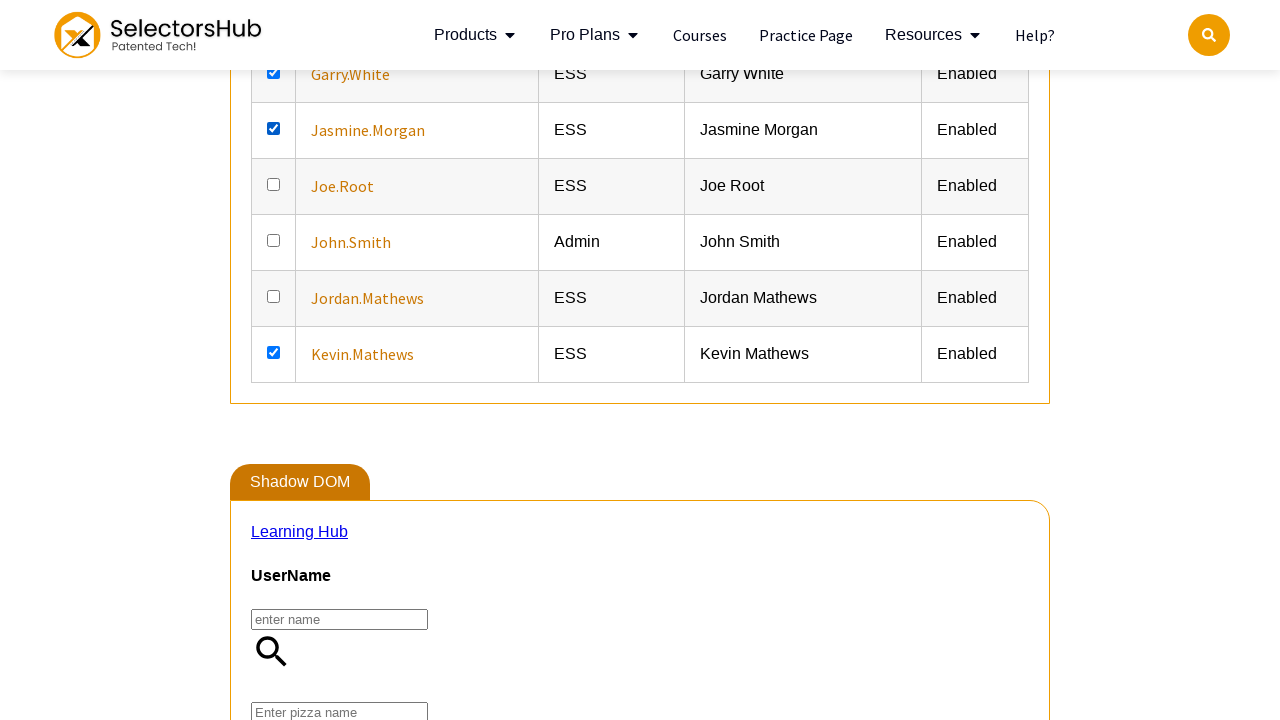